Tests that the Clear completed button displays correct text after marking an item complete

Starting URL: https://demo.playwright.dev/todomvc

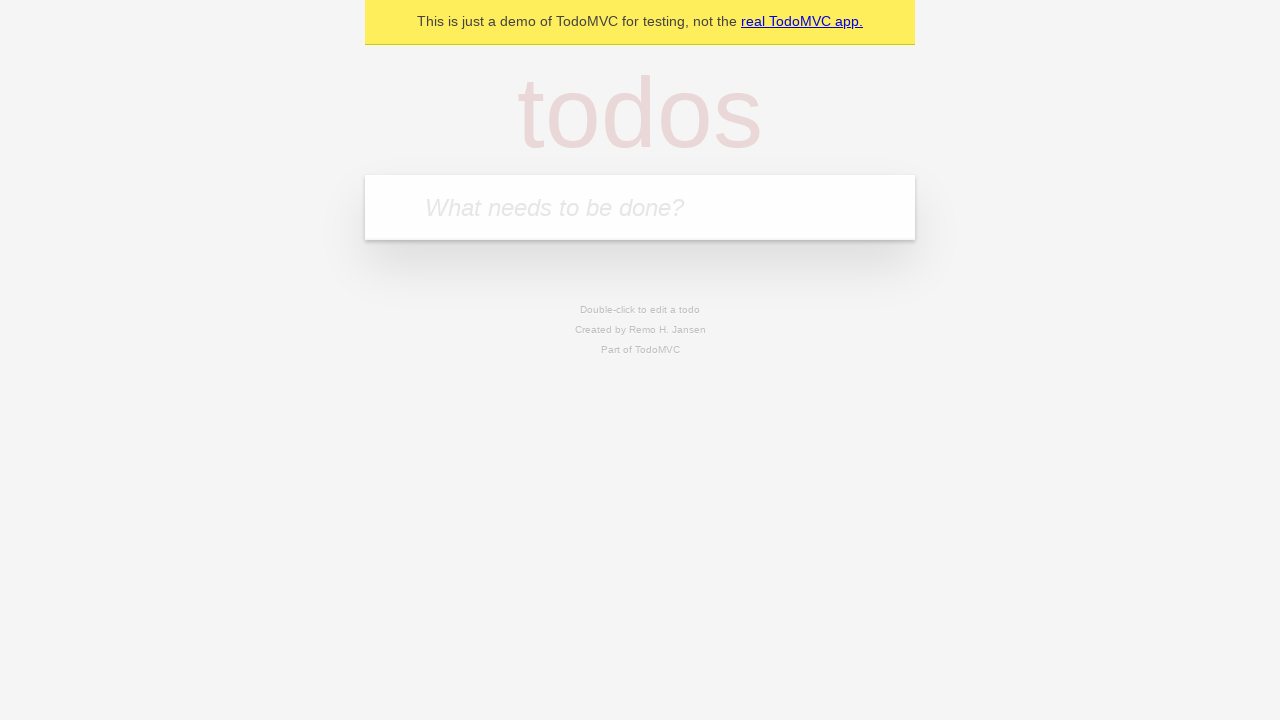

Filled todo input with 'buy some cheese' on internal:attr=[placeholder="What needs to be done?"i]
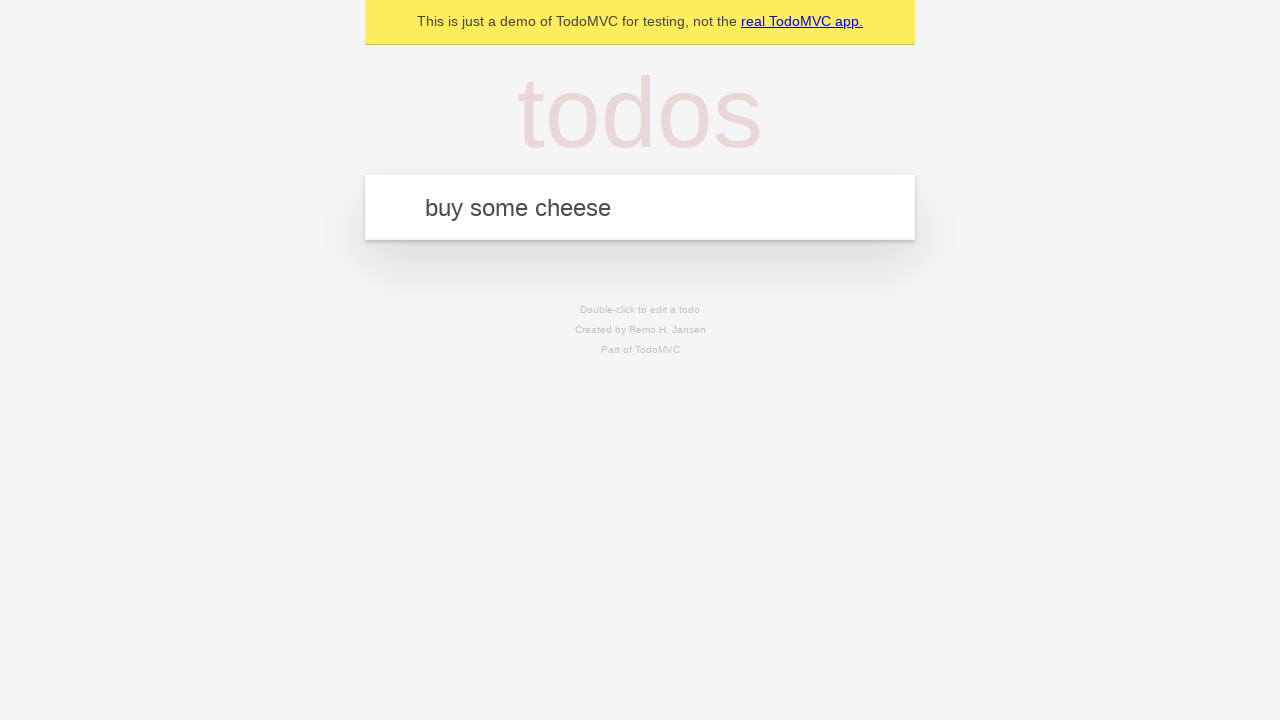

Pressed Enter to add first todo on internal:attr=[placeholder="What needs to be done?"i]
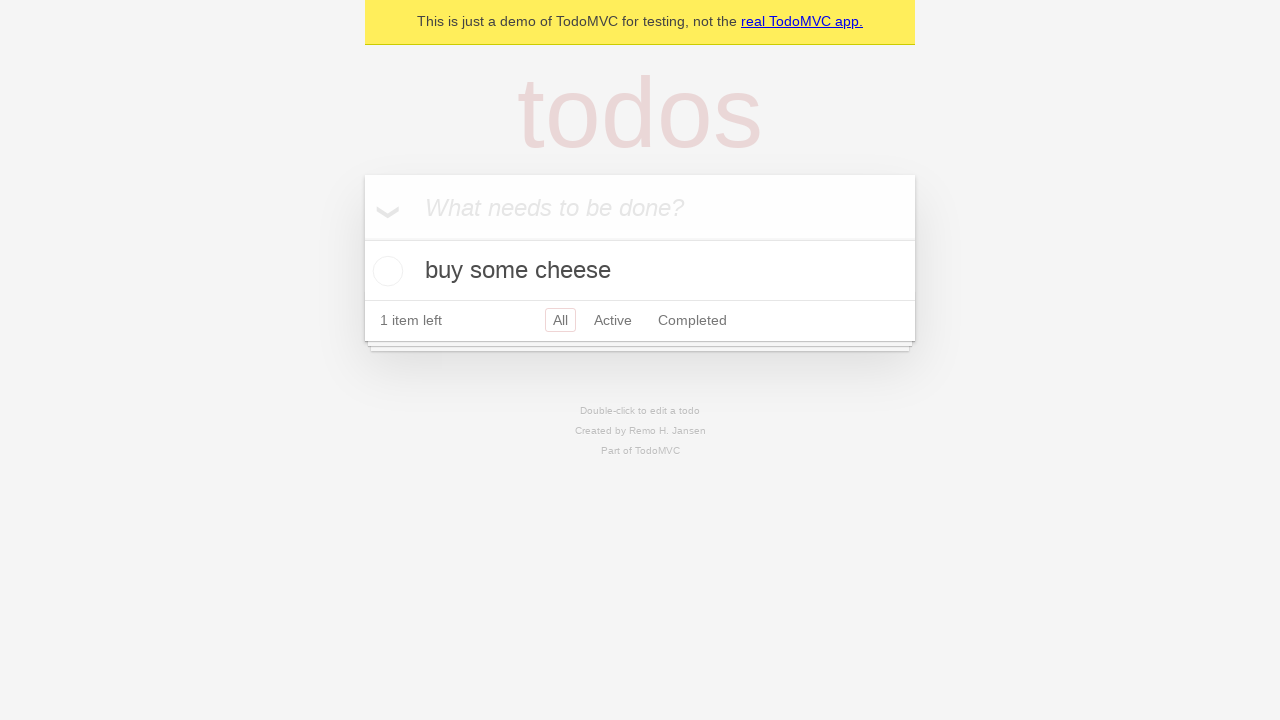

Filled todo input with 'feed the cat' on internal:attr=[placeholder="What needs to be done?"i]
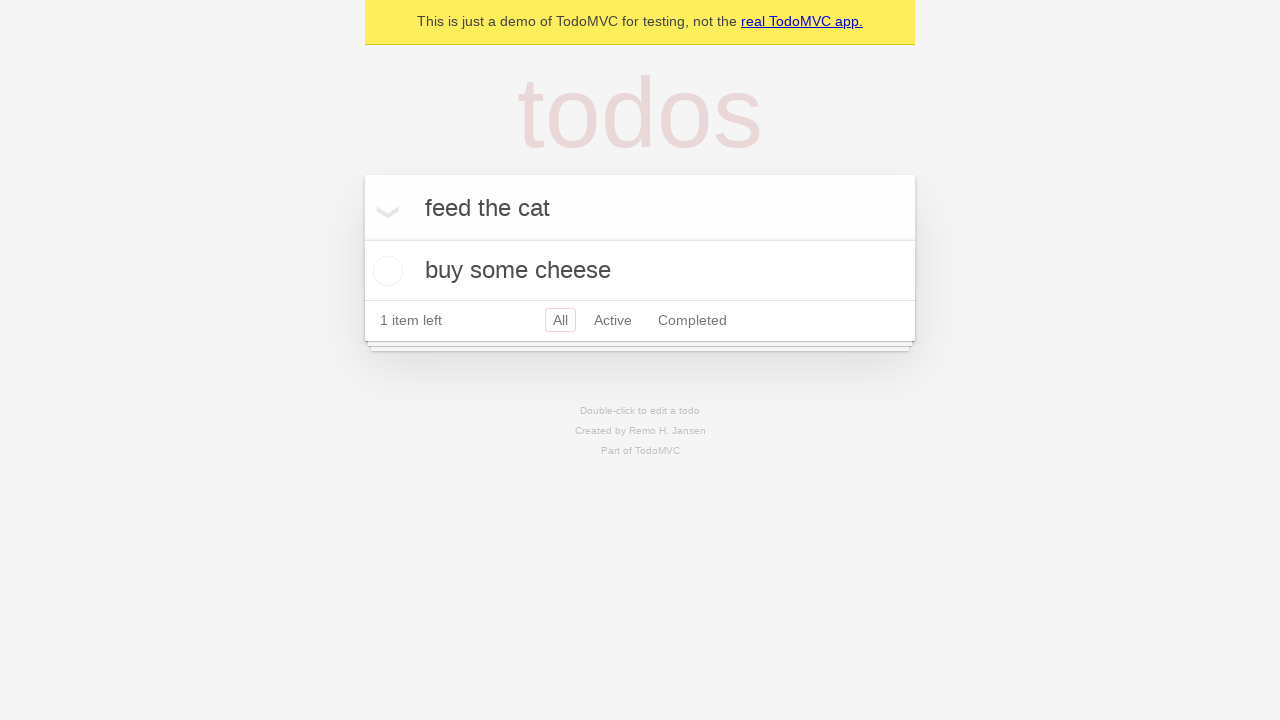

Pressed Enter to add second todo on internal:attr=[placeholder="What needs to be done?"i]
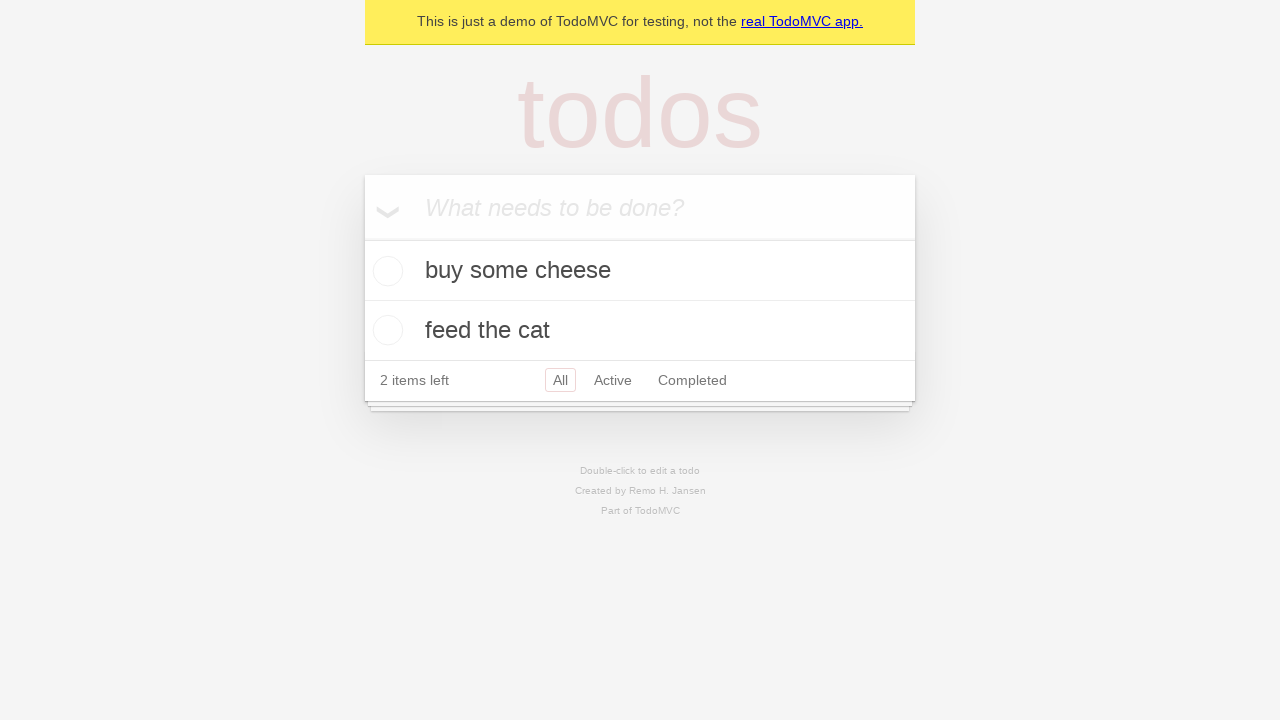

Filled todo input with 'book a doctors appointment' on internal:attr=[placeholder="What needs to be done?"i]
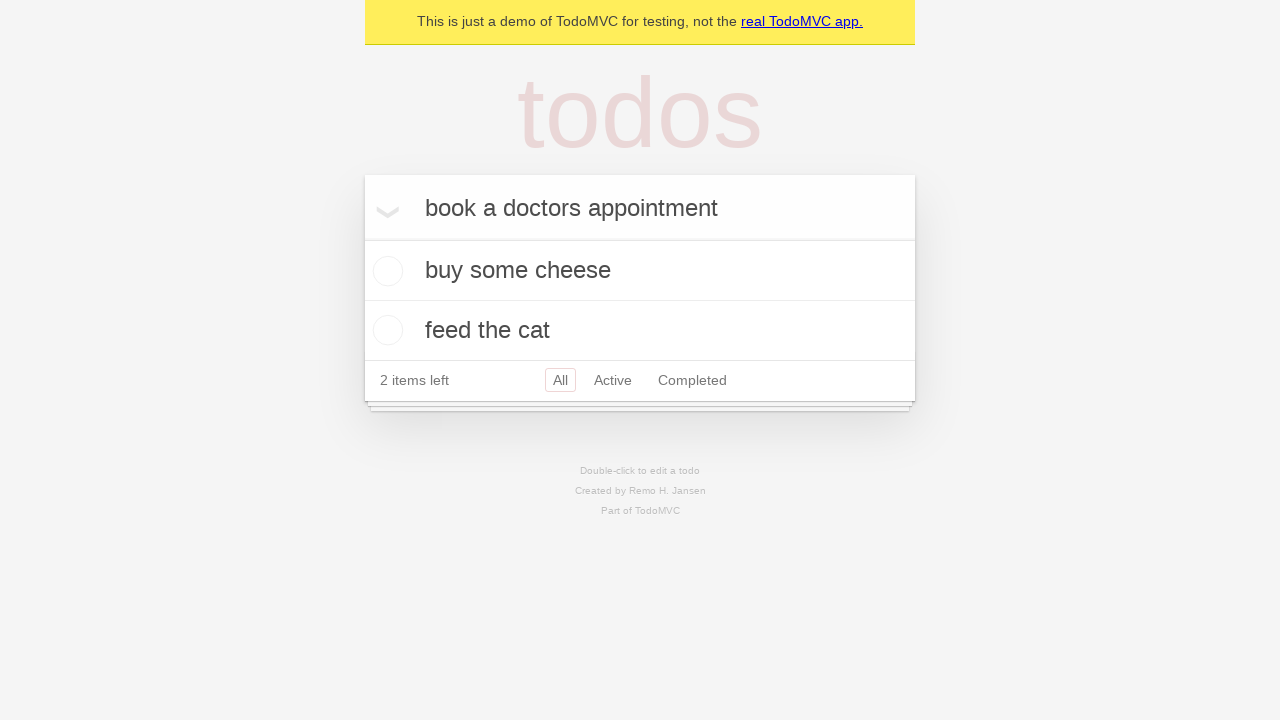

Pressed Enter to add third todo on internal:attr=[placeholder="What needs to be done?"i]
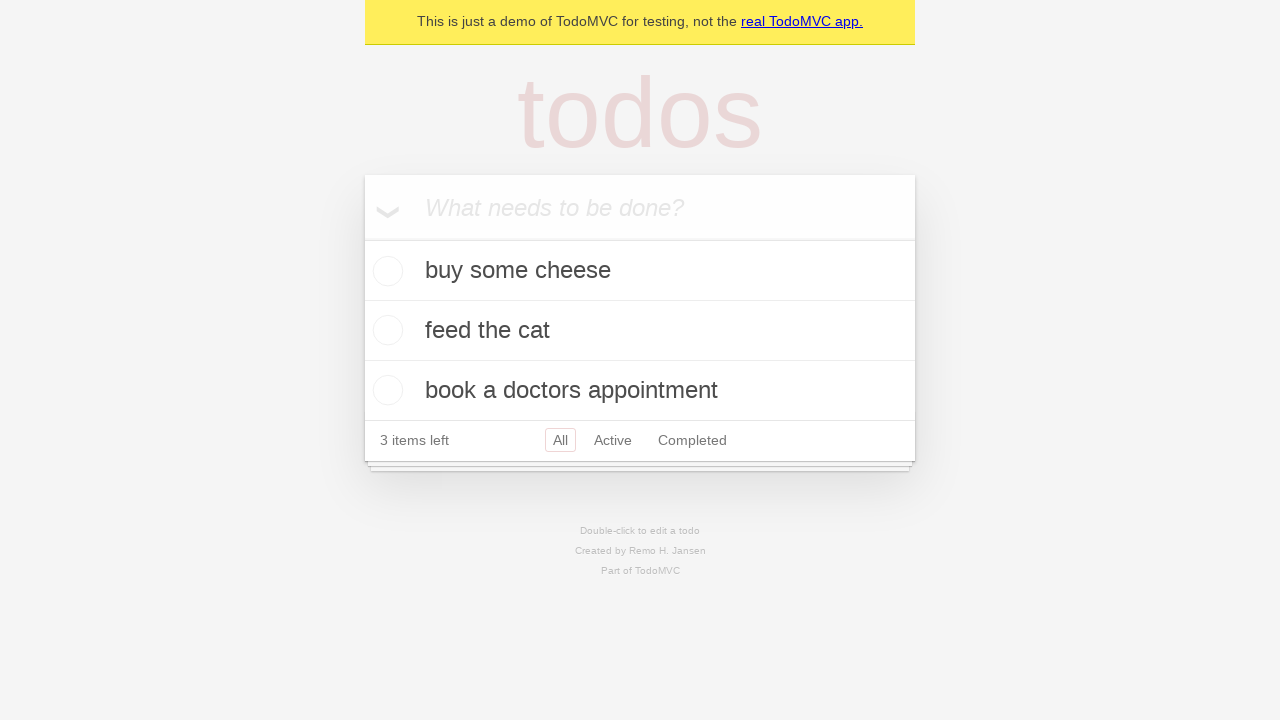

Checked the first todo item as completed at (385, 271) on .todo-list li .toggle >> nth=0
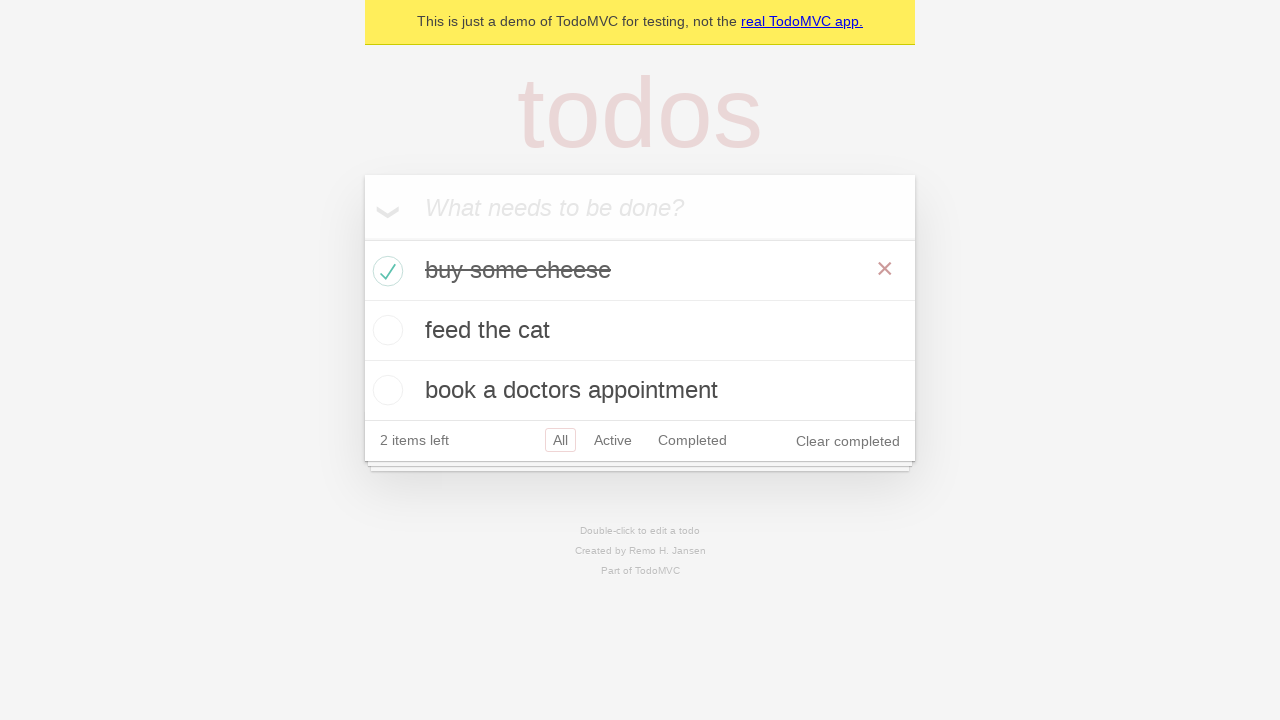

Clear completed button appeared after marking item complete
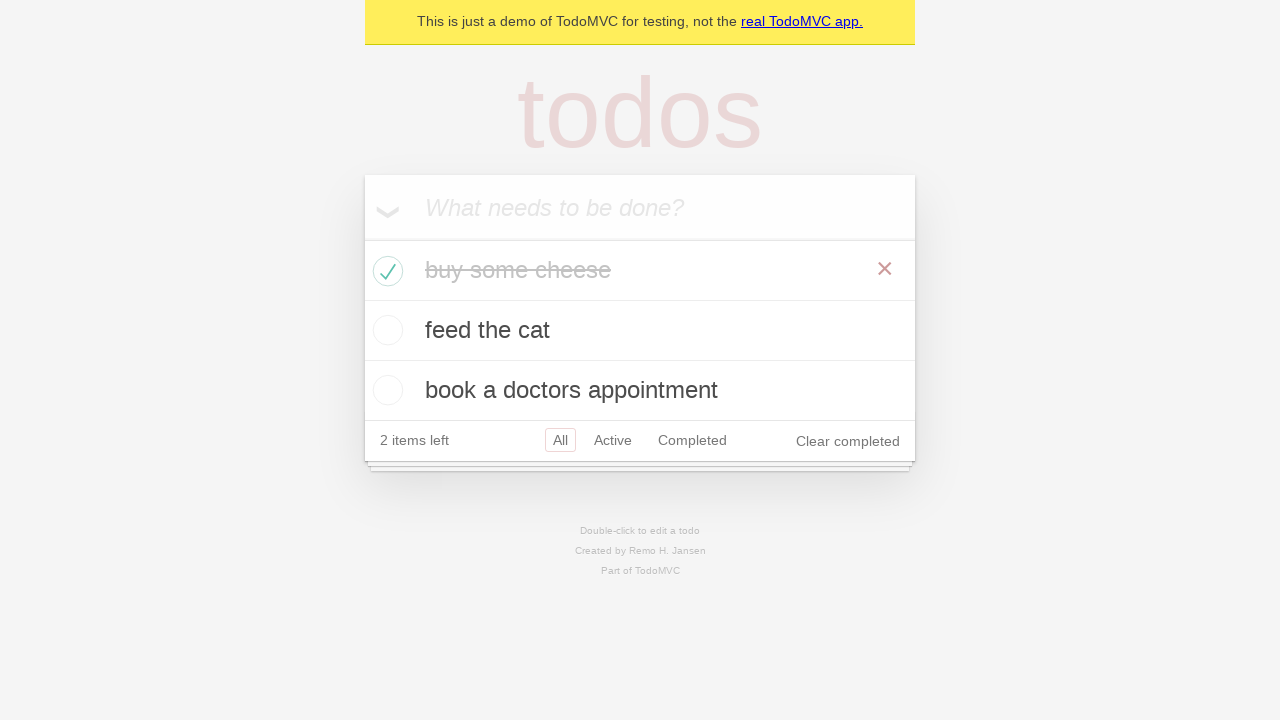

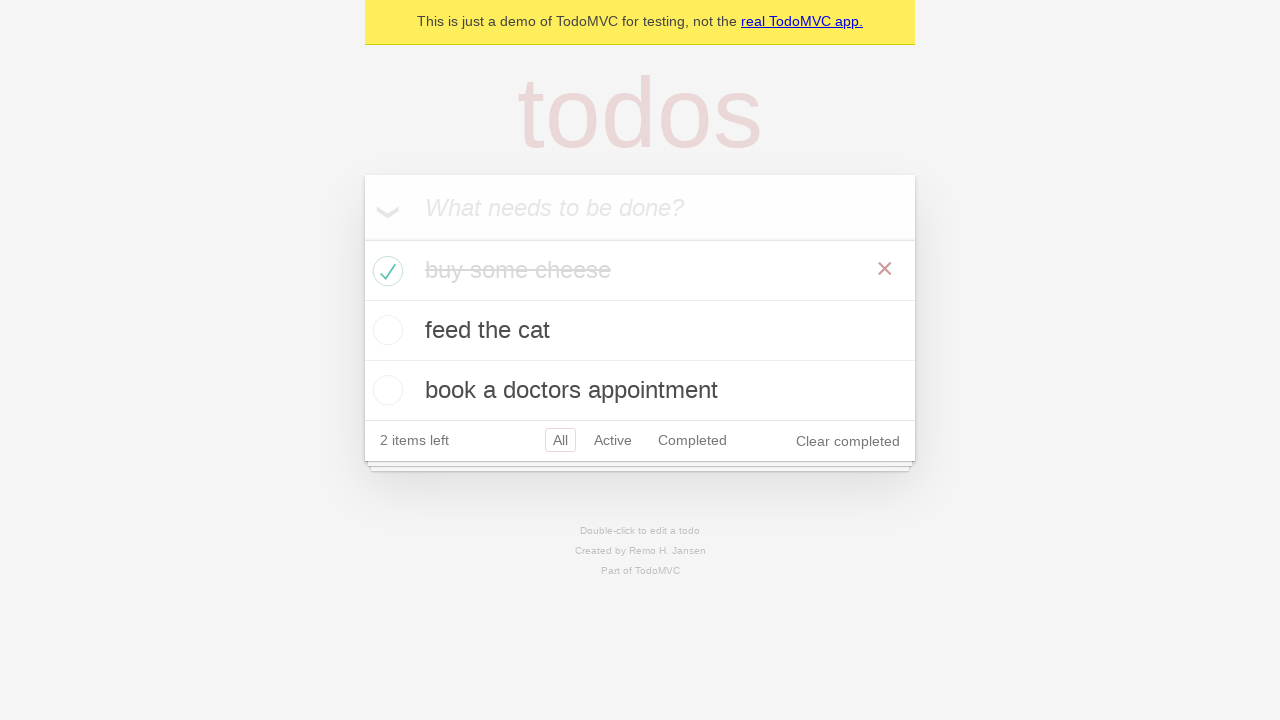